Clicks the first checkbox and verifies it becomes checked

Starting URL: http://the-internet.herokuapp.com/checkboxes

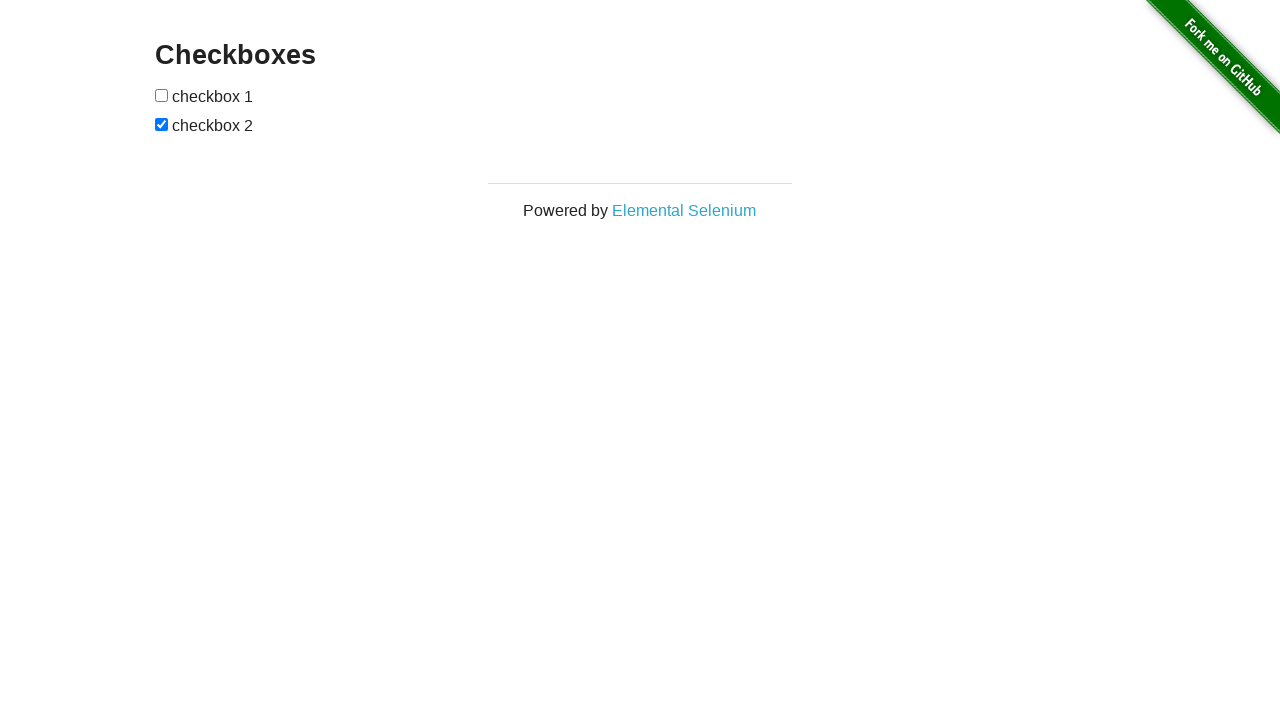

Clicked the first checkbox at (162, 95) on input[type='checkbox']:nth-child(1)
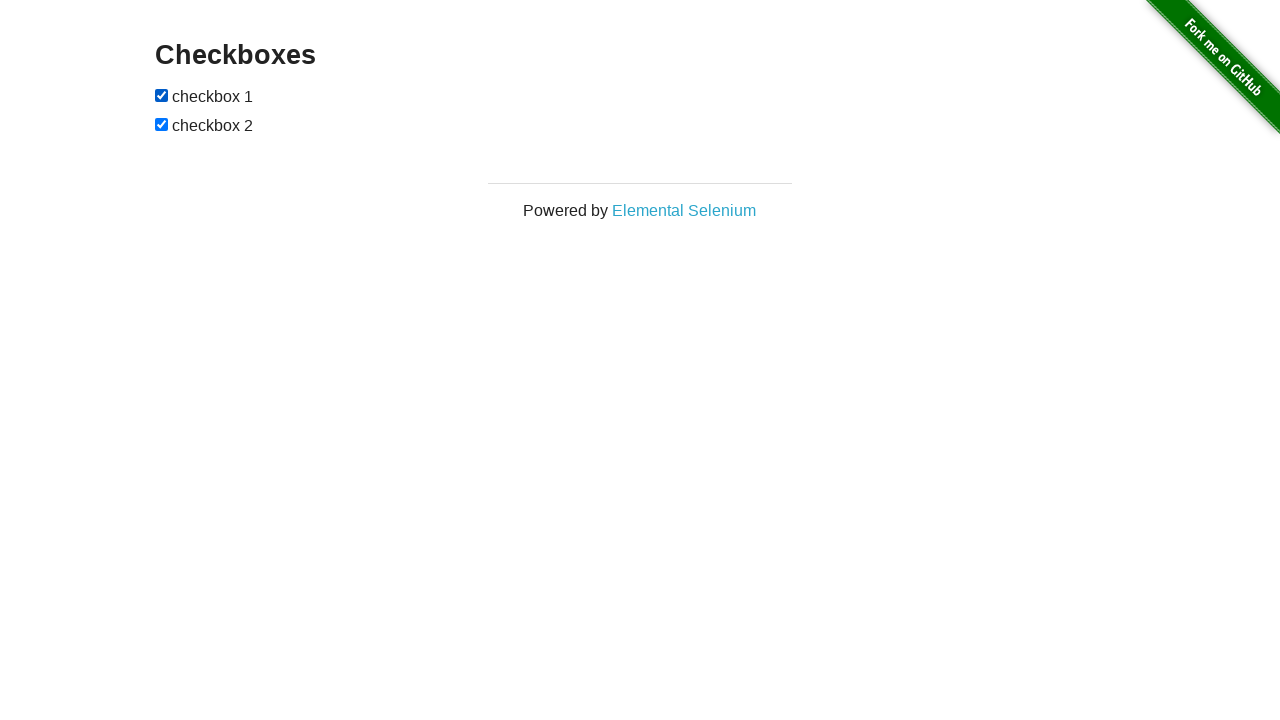

Located the first checkbox element
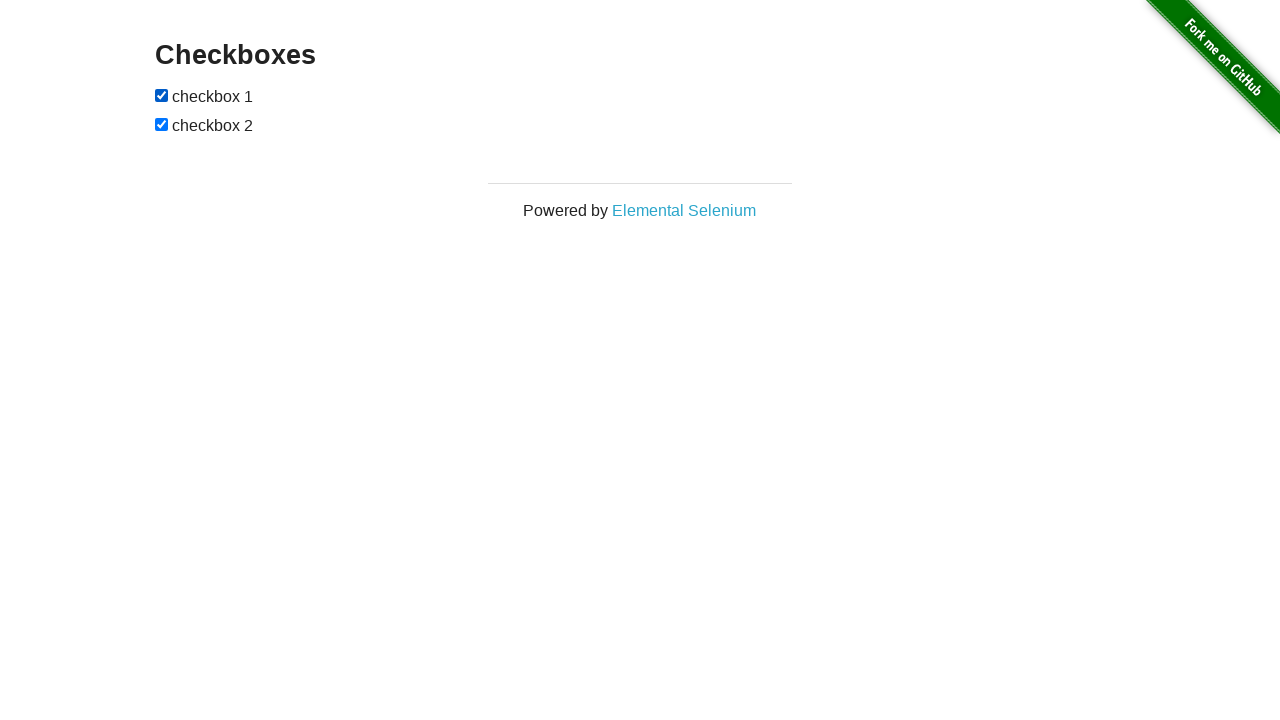

Verified that the first checkbox is checked
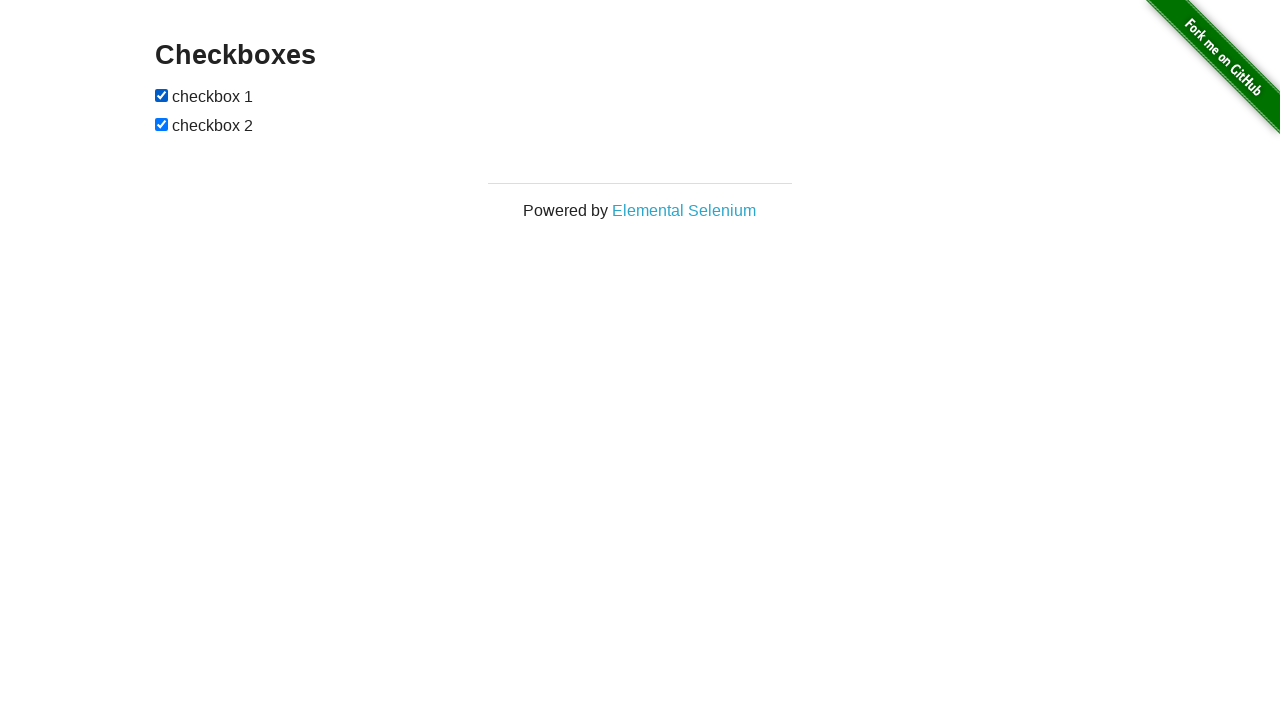

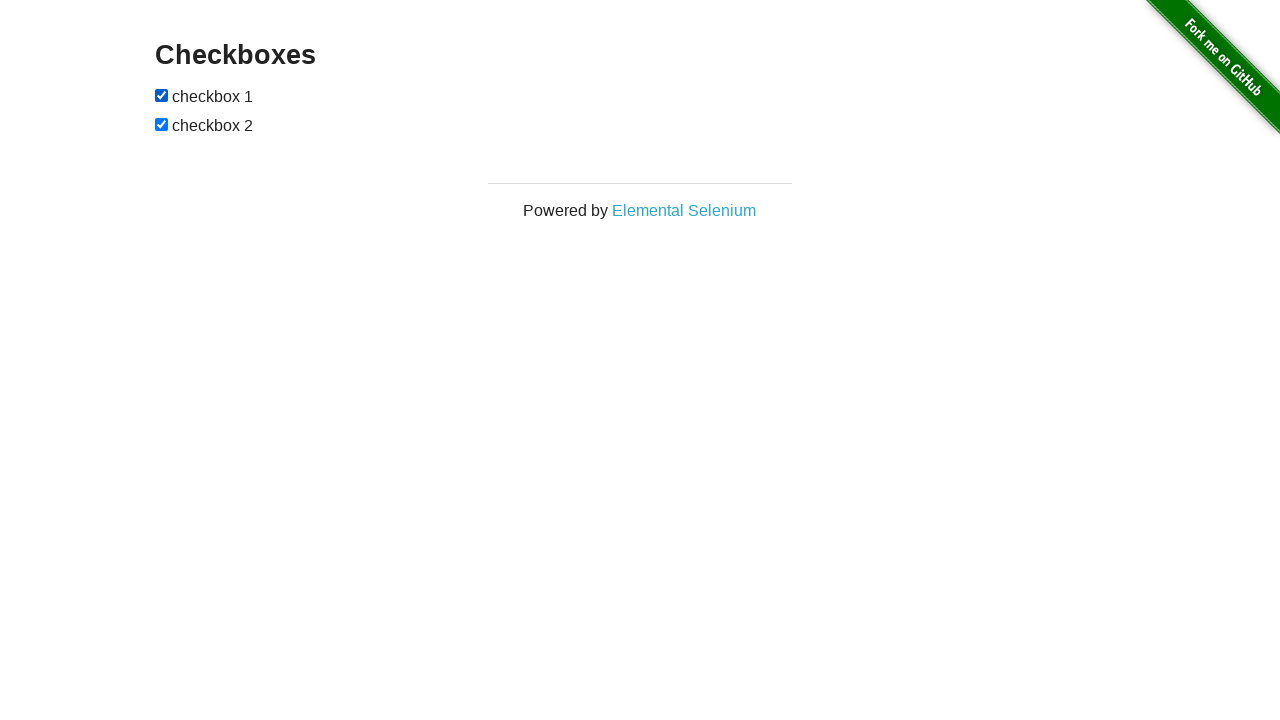